Tests browser window management methods by maximizing, minimizing, and toggling fullscreen mode on a webpage

Starting URL: https://zapvi.in/

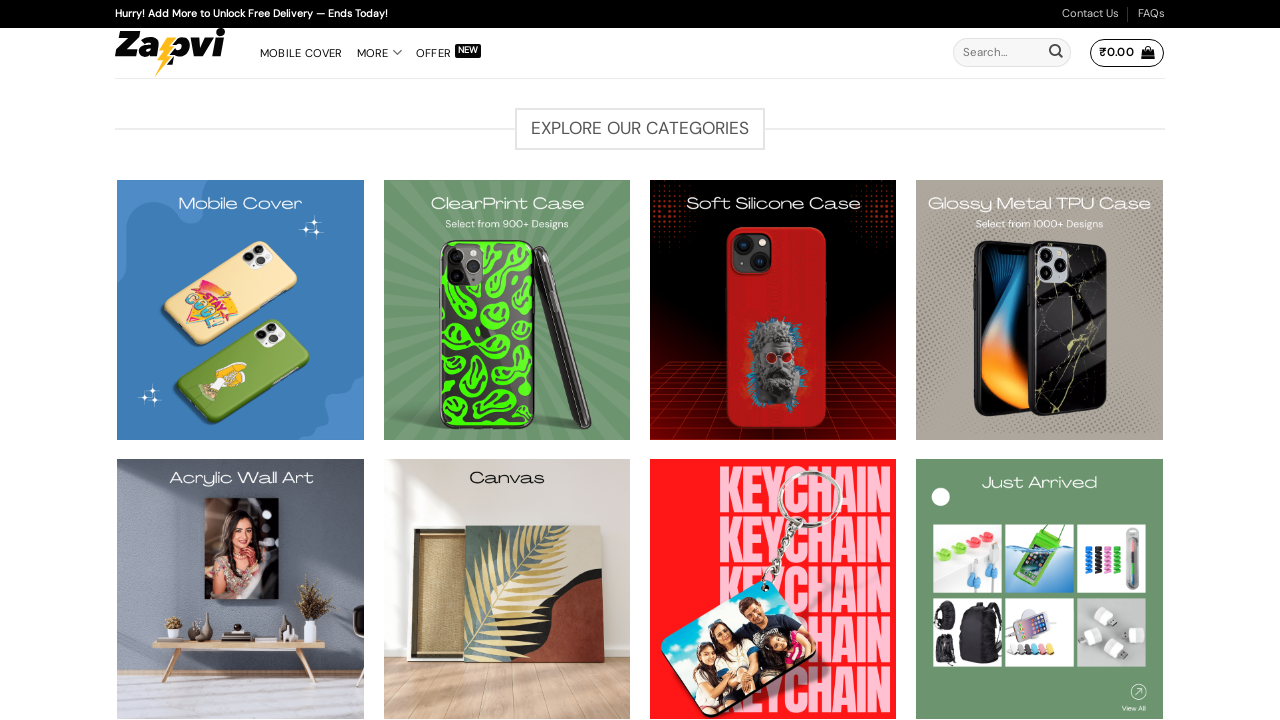

Set viewport size to 1920x1080 (maximize)
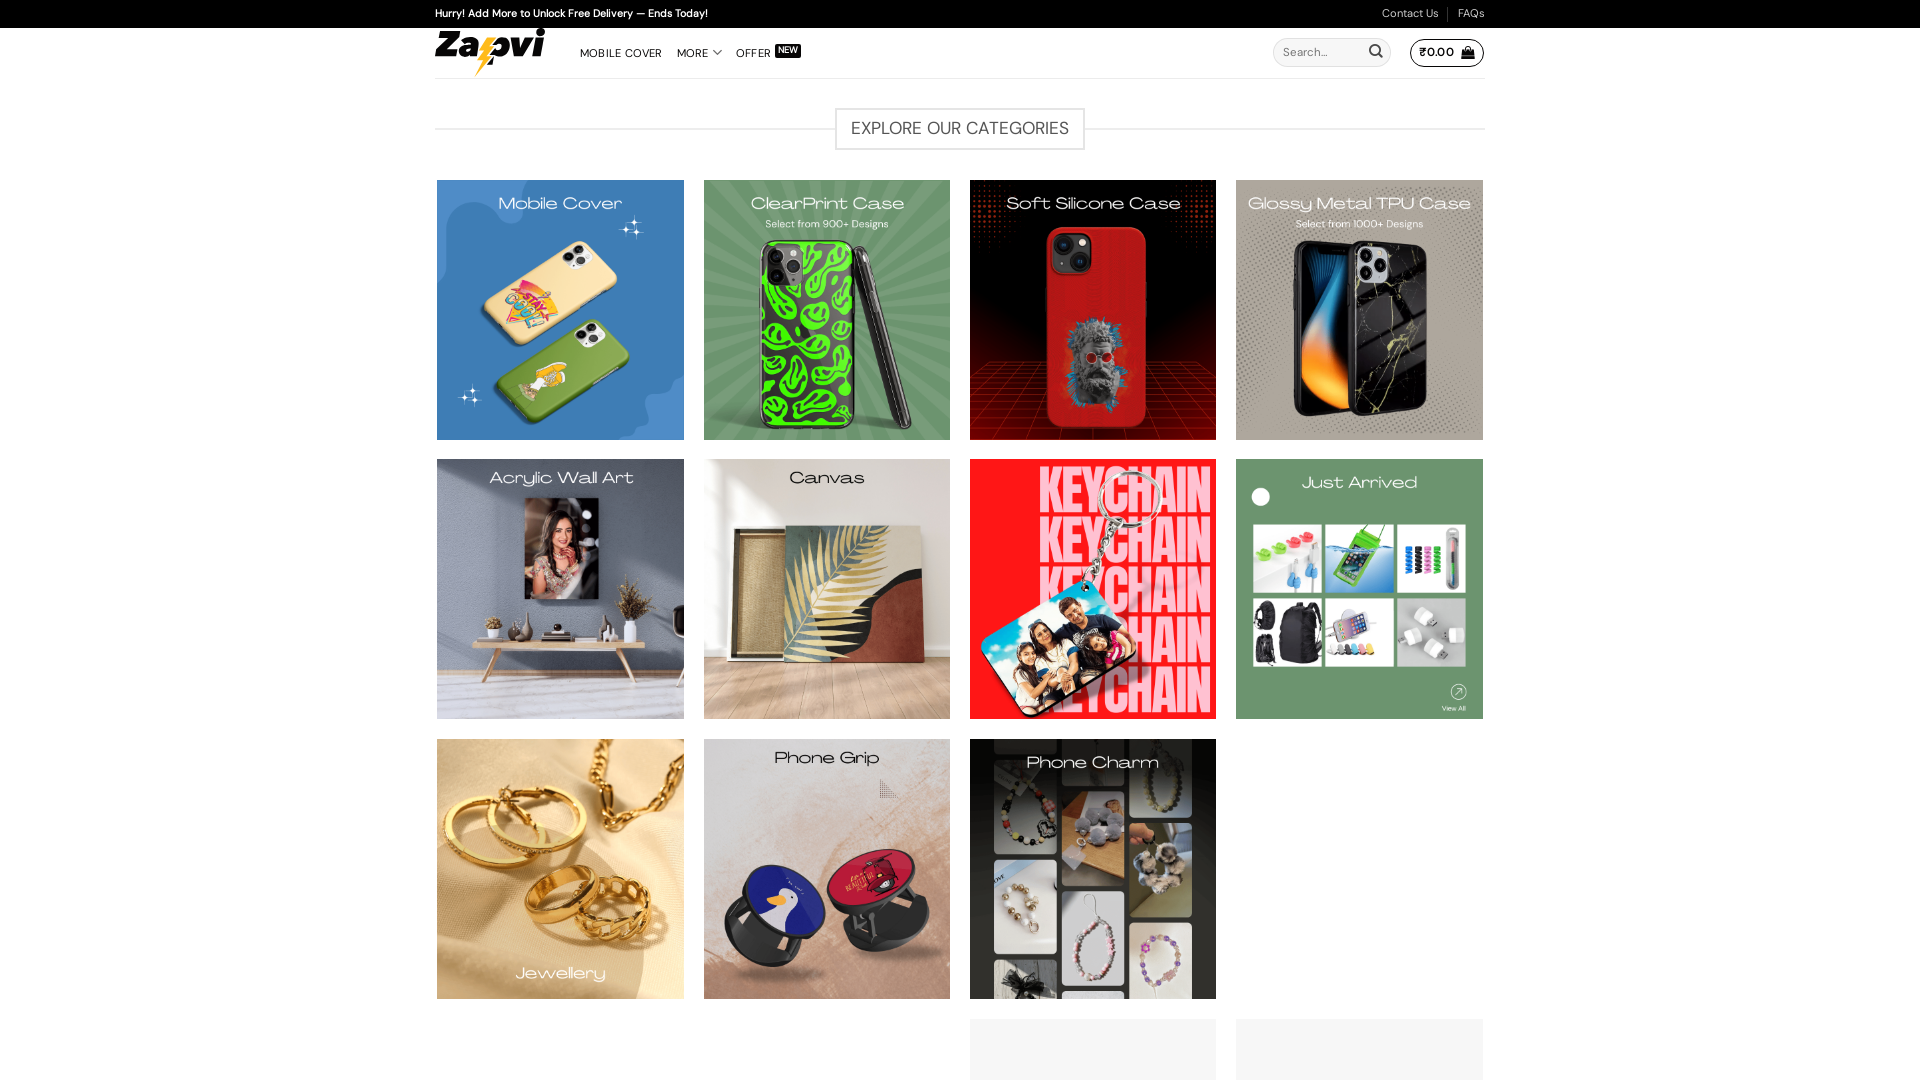

Retrieved current viewport size
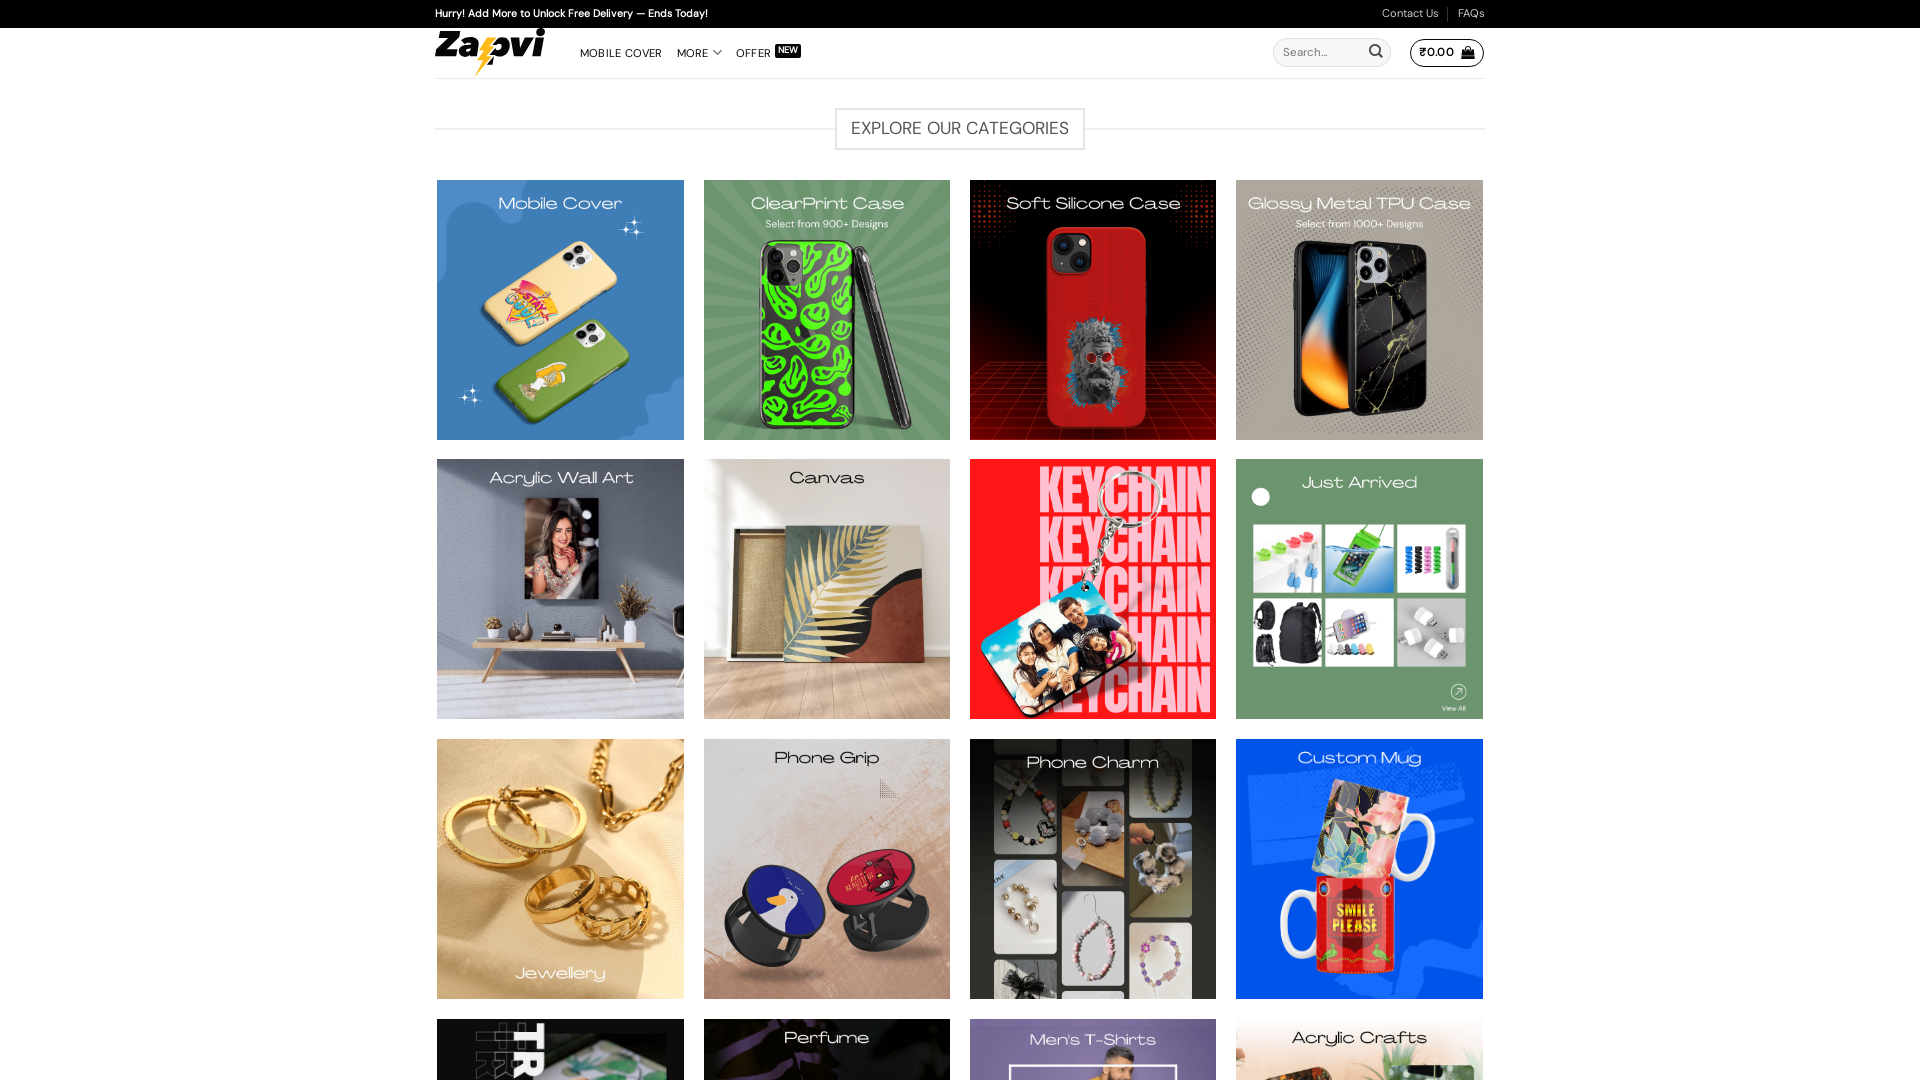

Page fully loaded
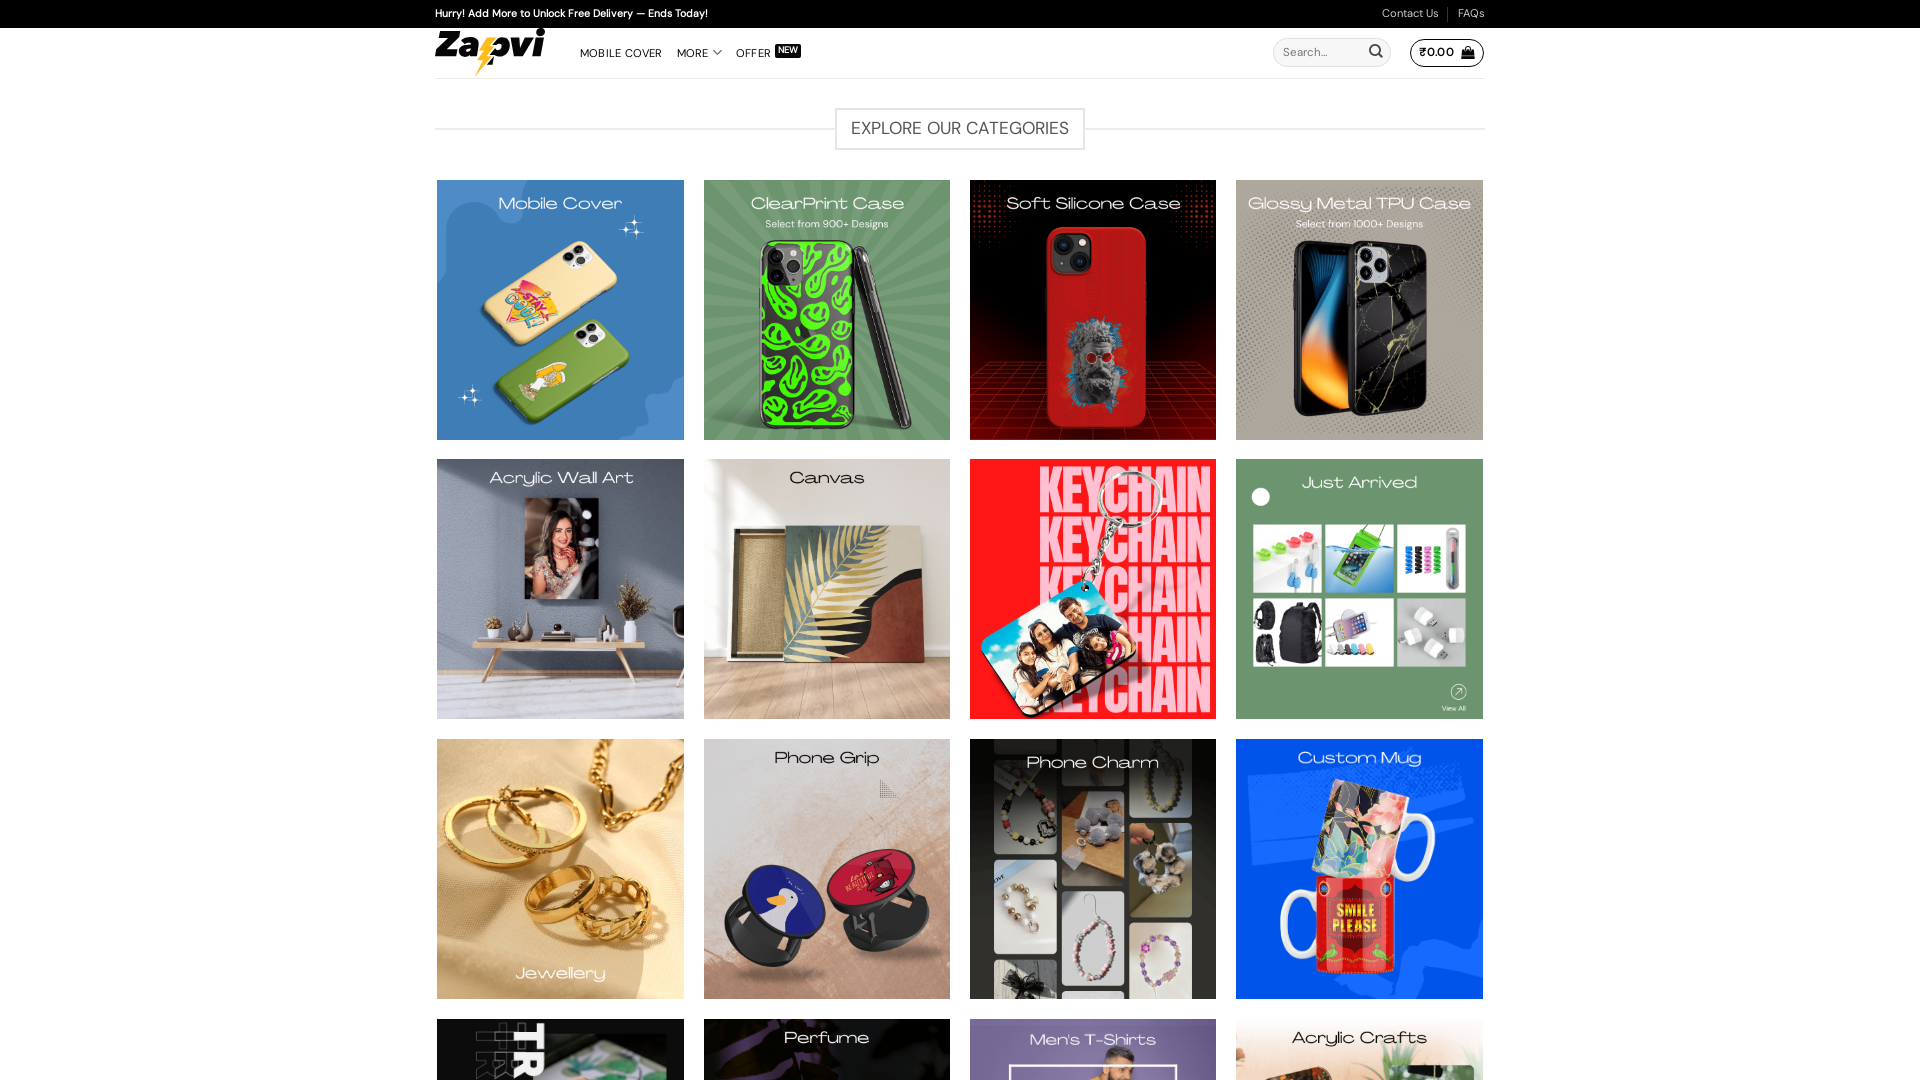

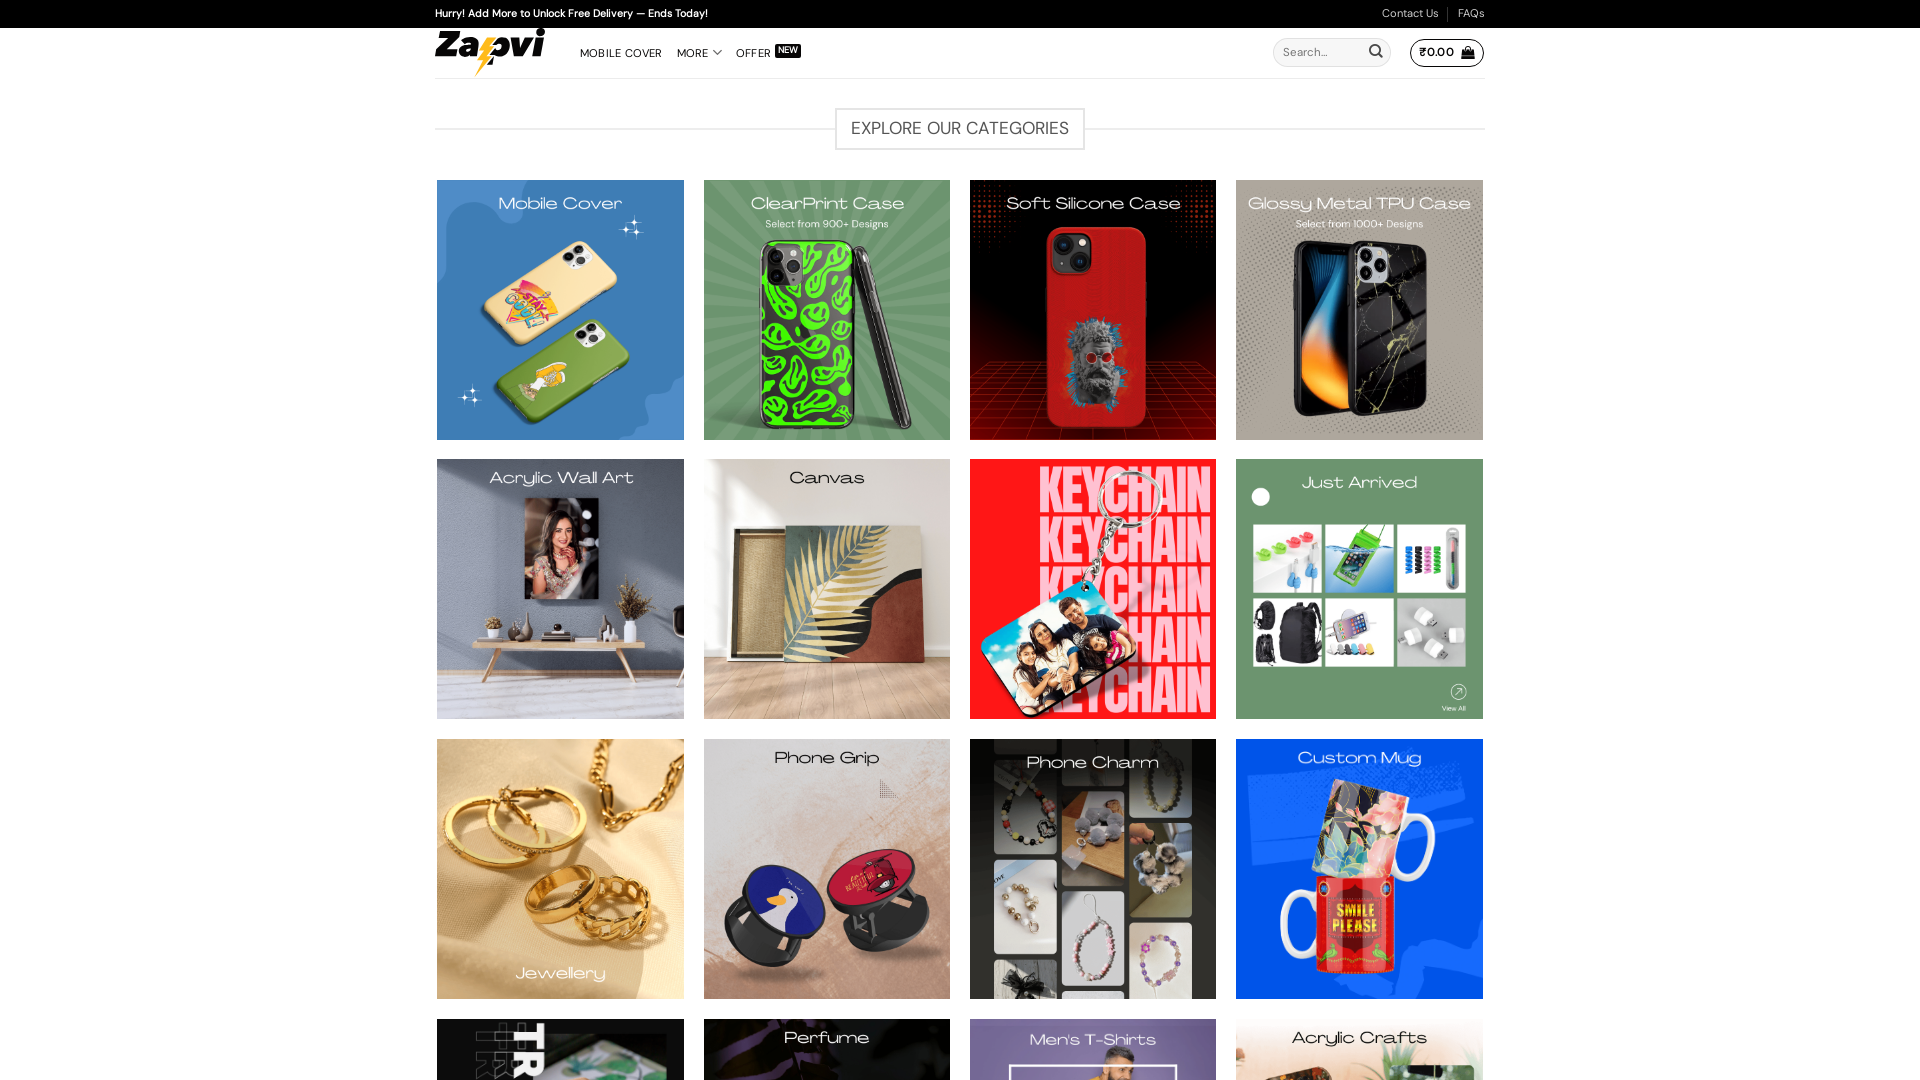